Tests a detailed registration form by filling all fields (name, address, email, phone, country, gender, hobbies, language, skills, date of birth, password) with valid data and submitting, then verifying the confirmation page displays the correct information.

Starting URL: https://anatoly-karpovich.github.io/demo-registration-form/

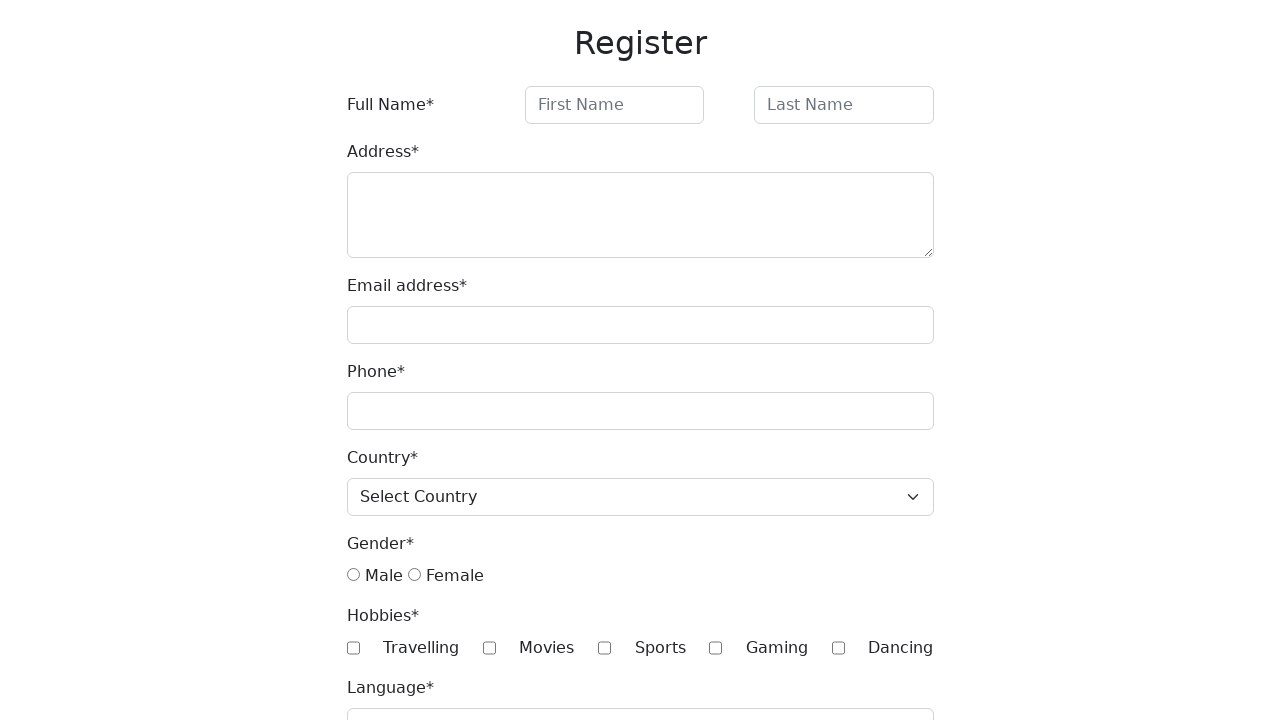

Filled first name field with 'Mary' on #firstName
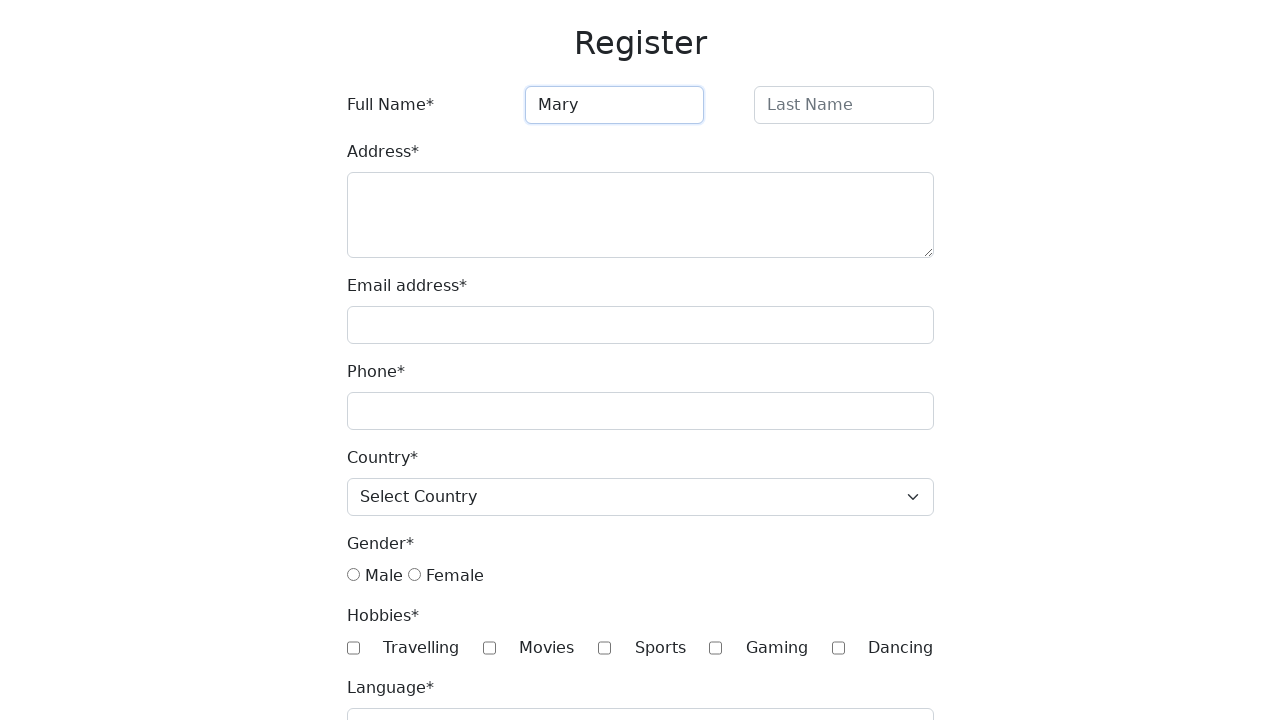

Filled last name field with 'Jackson' on #lastName
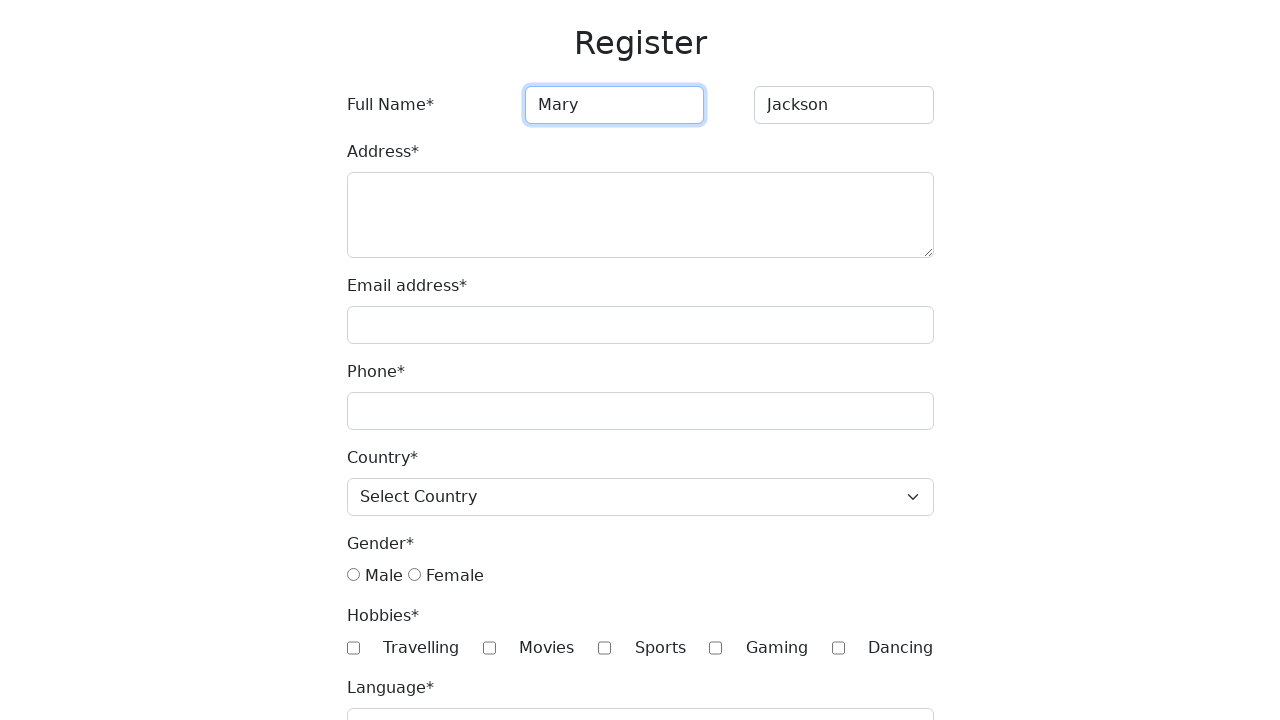

Filled address field with 'Amster avenue 6b' on #address
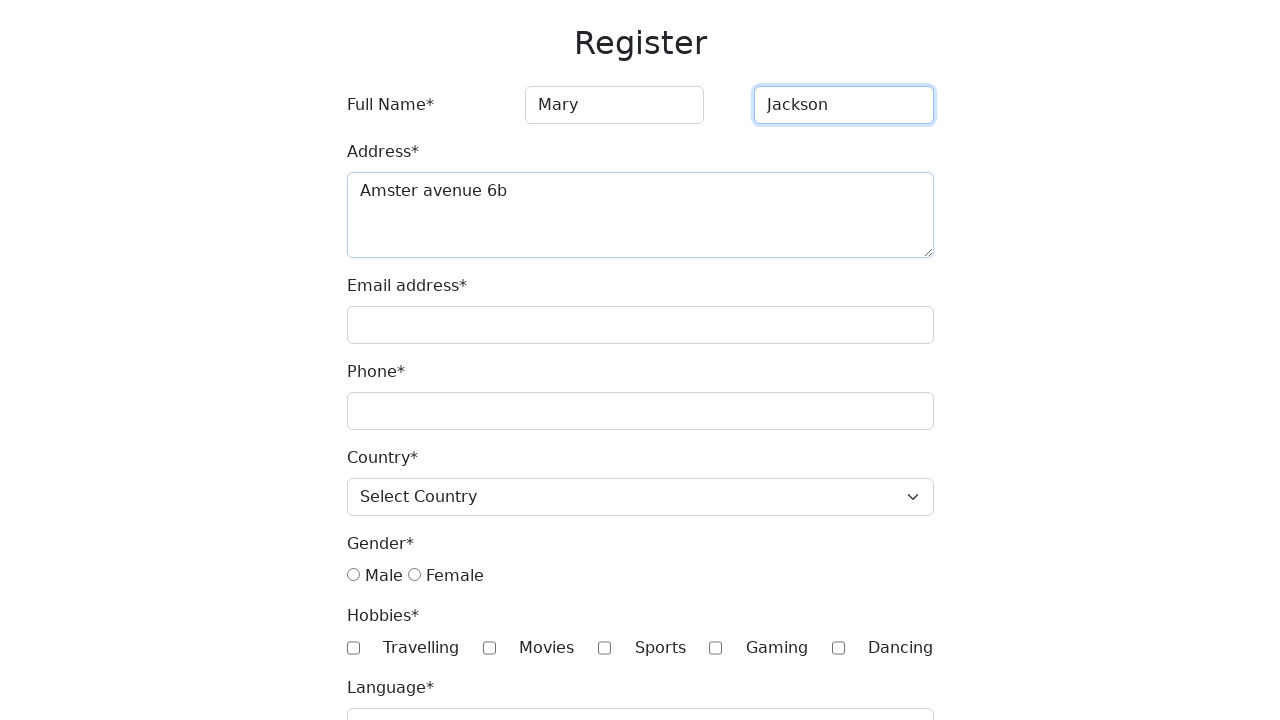

Filled email field with 'mary.jackson@gmail.com' on #email
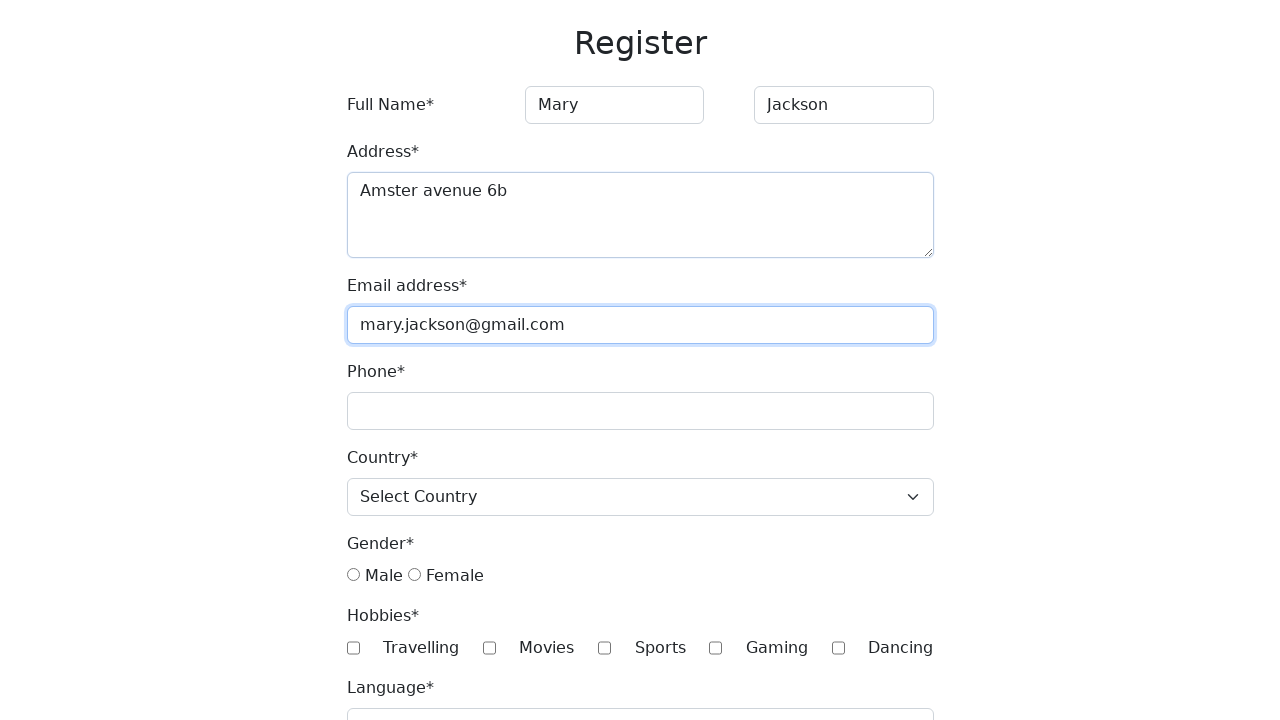

Filled phone field with '123456789' on #phone
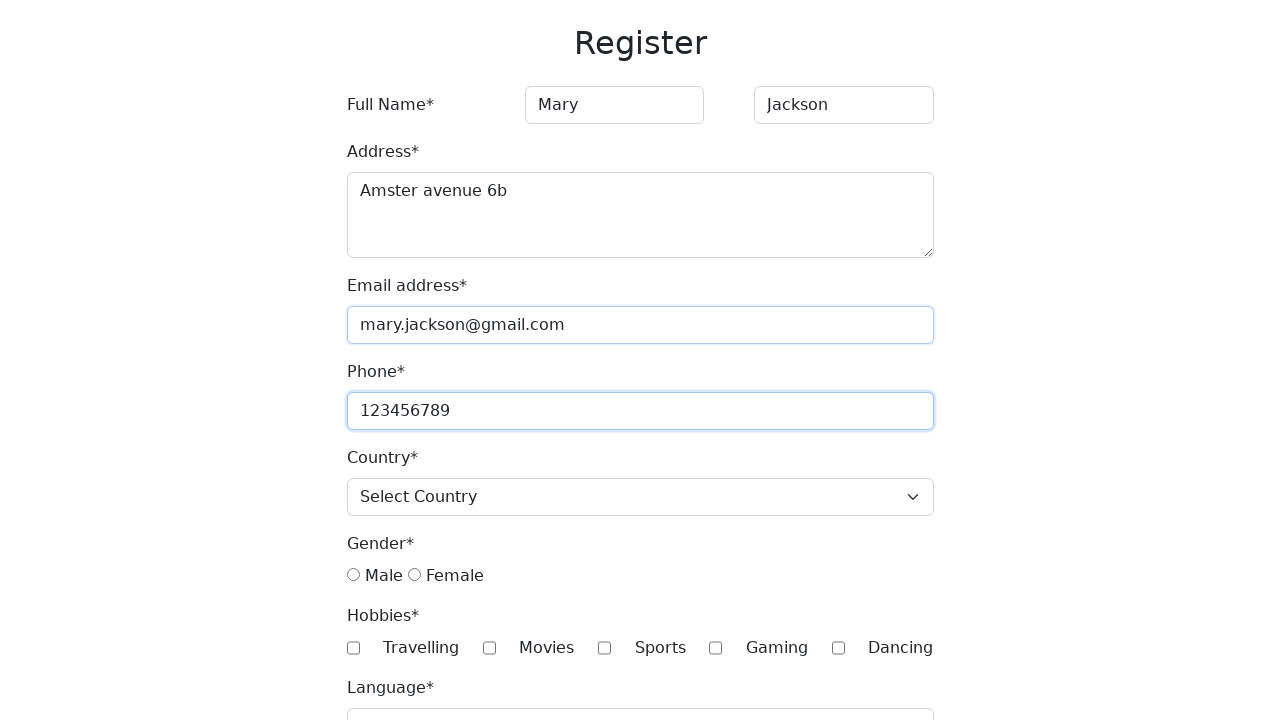

Selected 'UK' from country dropdown on #country
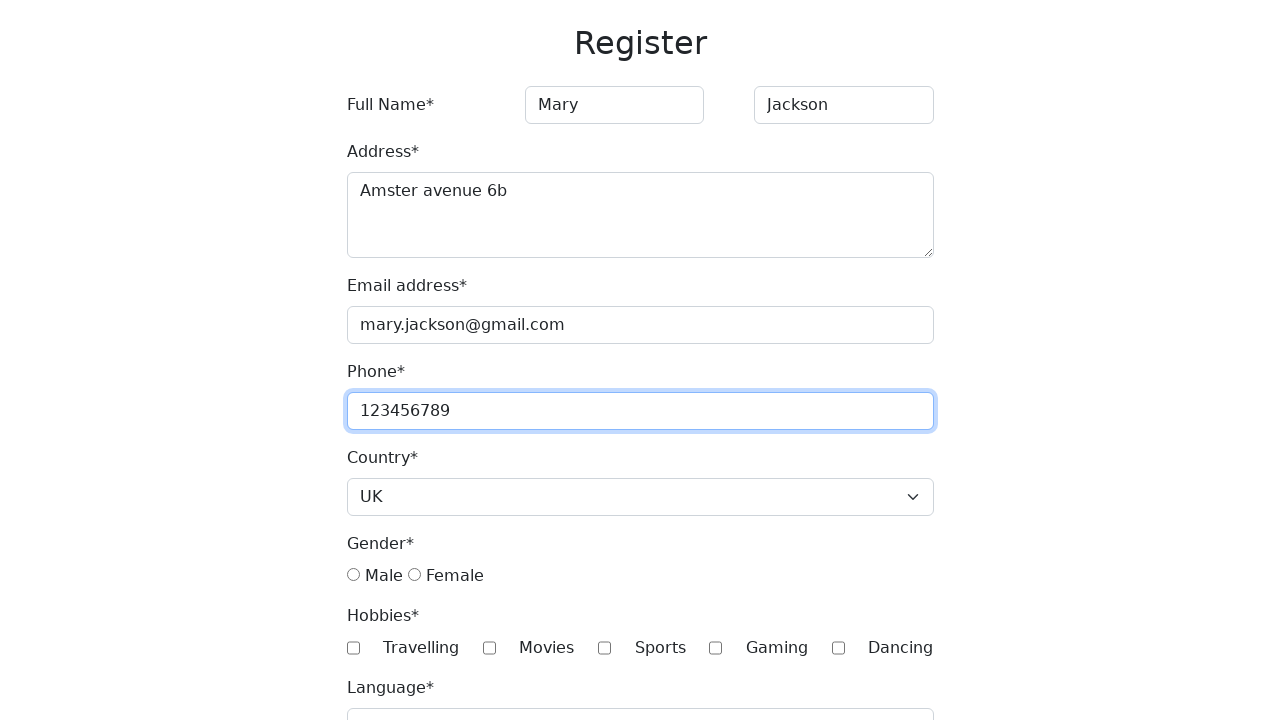

Selected 'female' gender radio button at (414, 575) on xpath=//input[contains(@value, "female")]
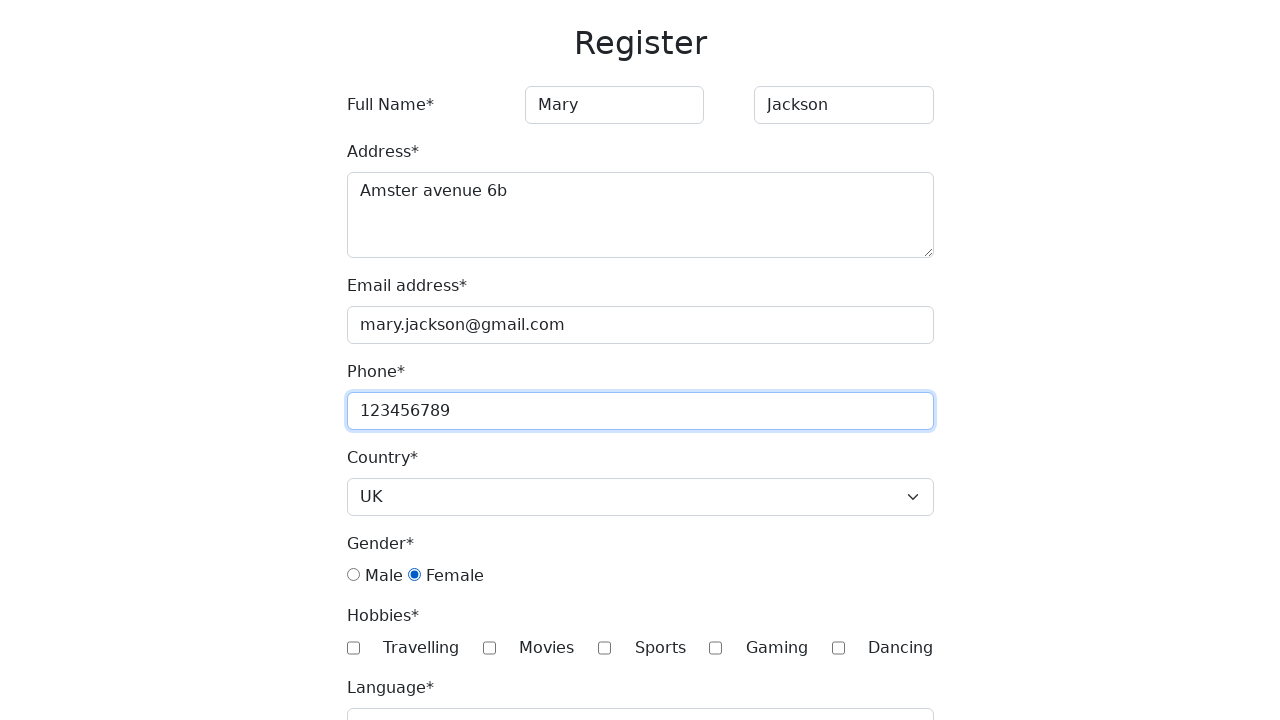

Checked 'Travelling' hobby checkbox at (353, 648) on input.hobby[value="Travelling"]
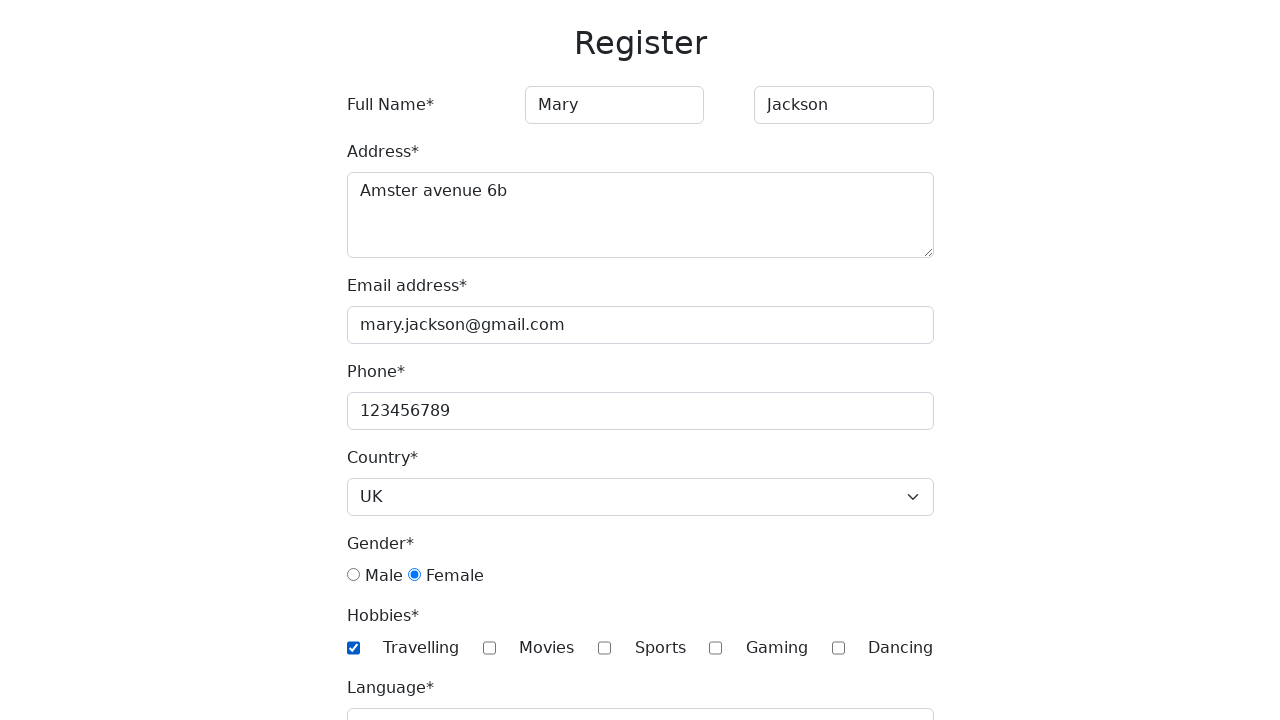

Checked 'Movies' hobby checkbox at (489, 648) on input.hobby[value="Movies"]
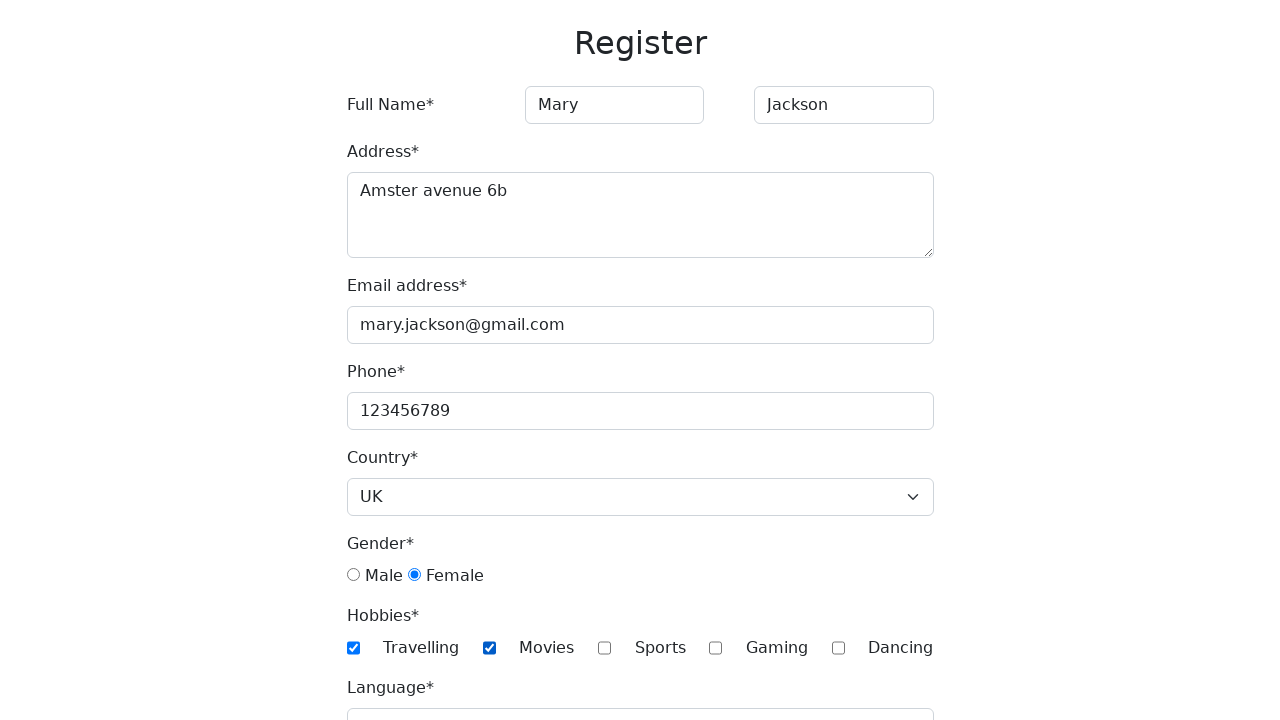

Checked 'Gaming' hobby checkbox at (716, 648) on input.hobby[value="Gaming"]
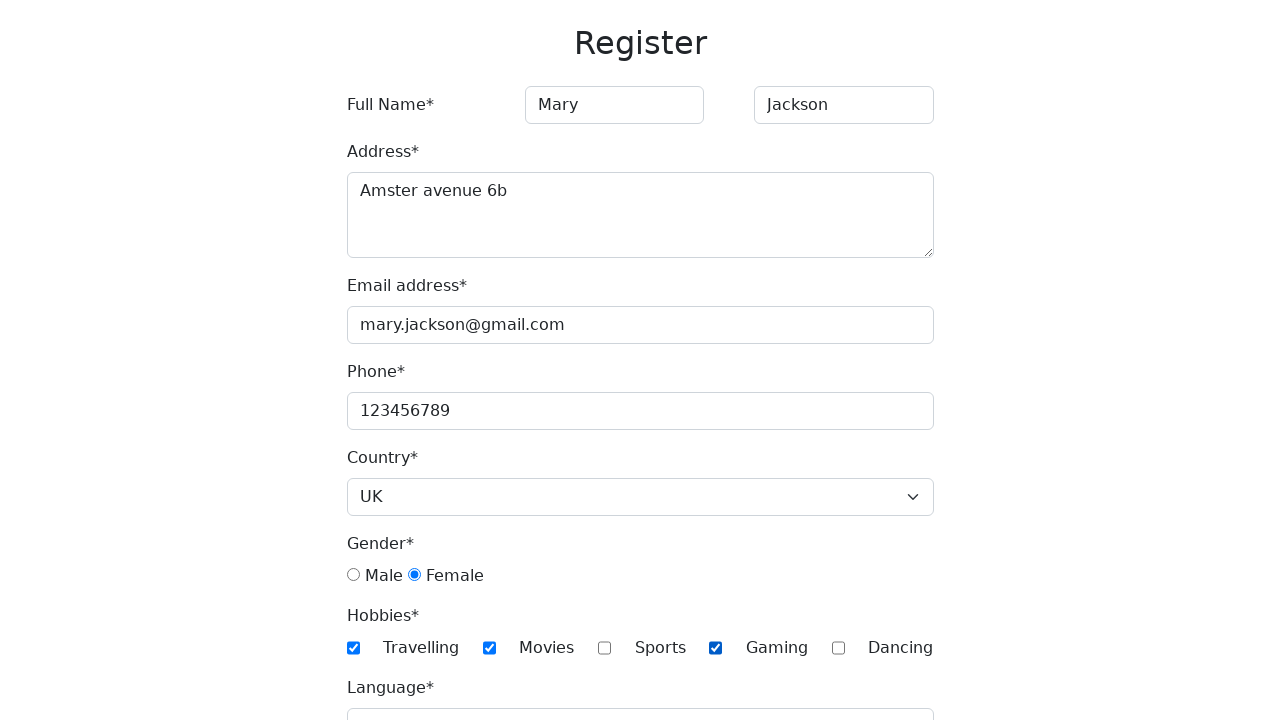

Filled language field with 'English' on #language
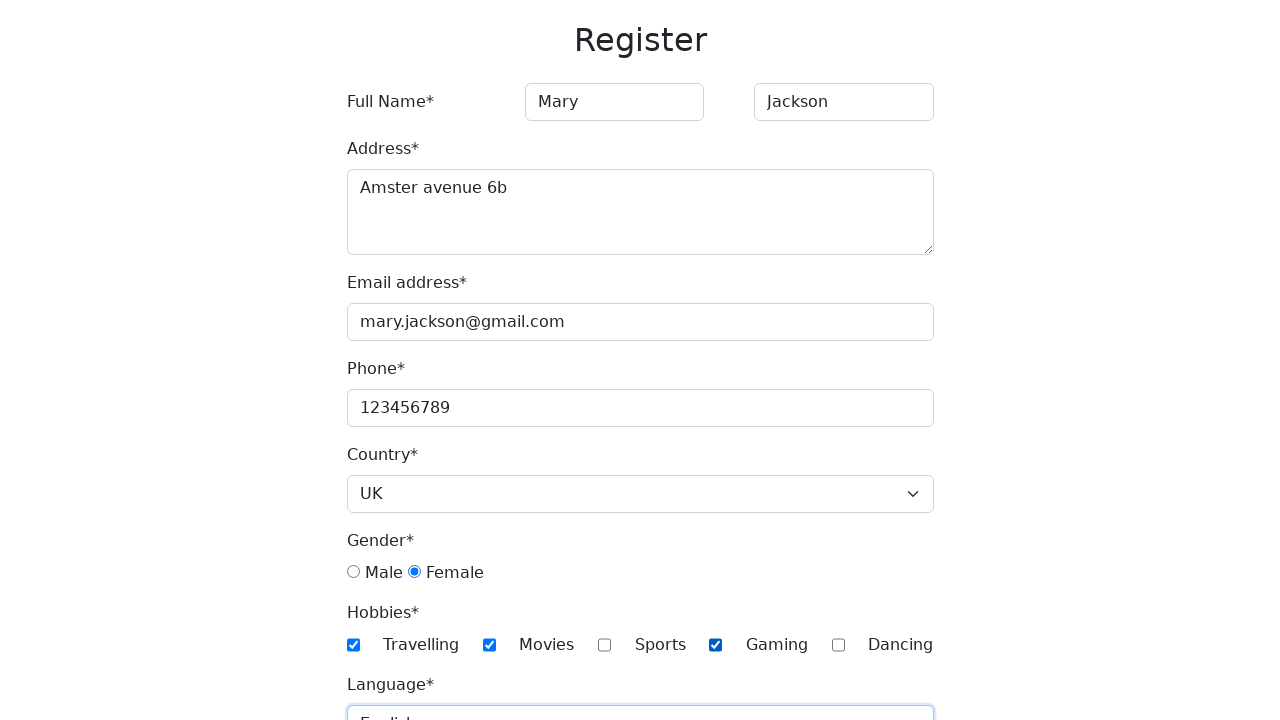

Selected 'JavaScript' and 'Python' from skills dropdown on #skills
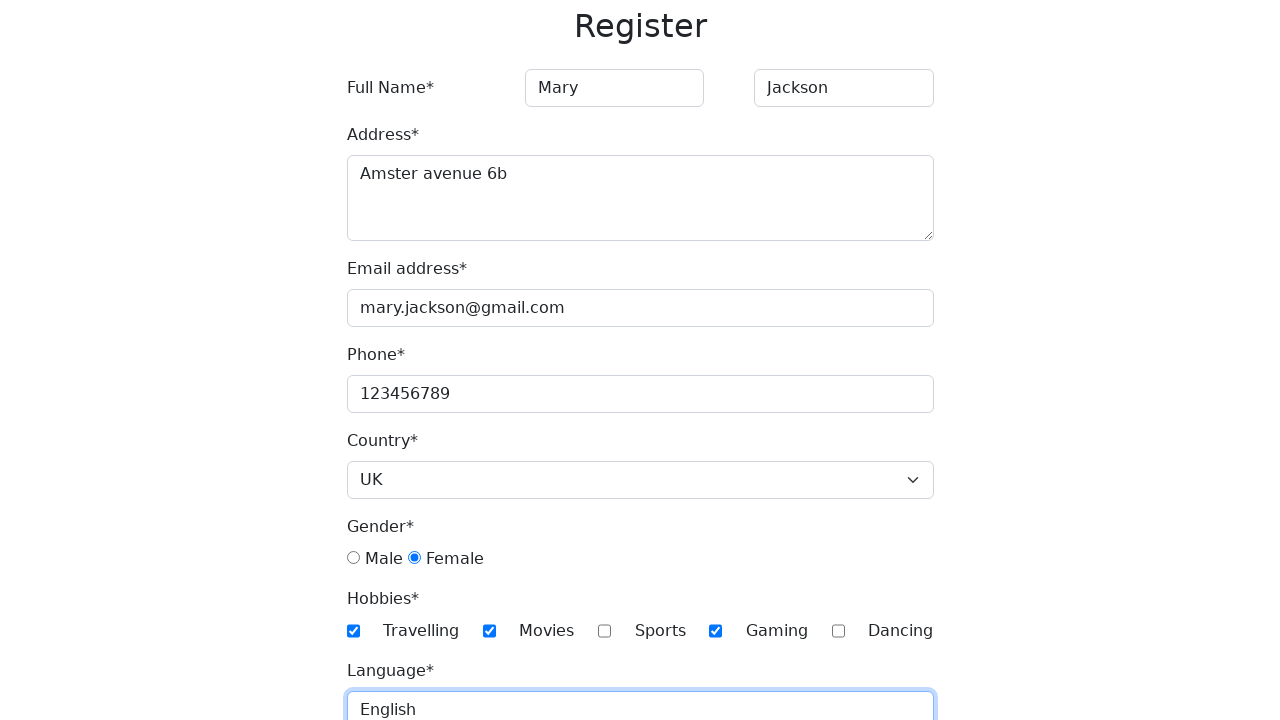

Selected year '1980' for date of birth on #year
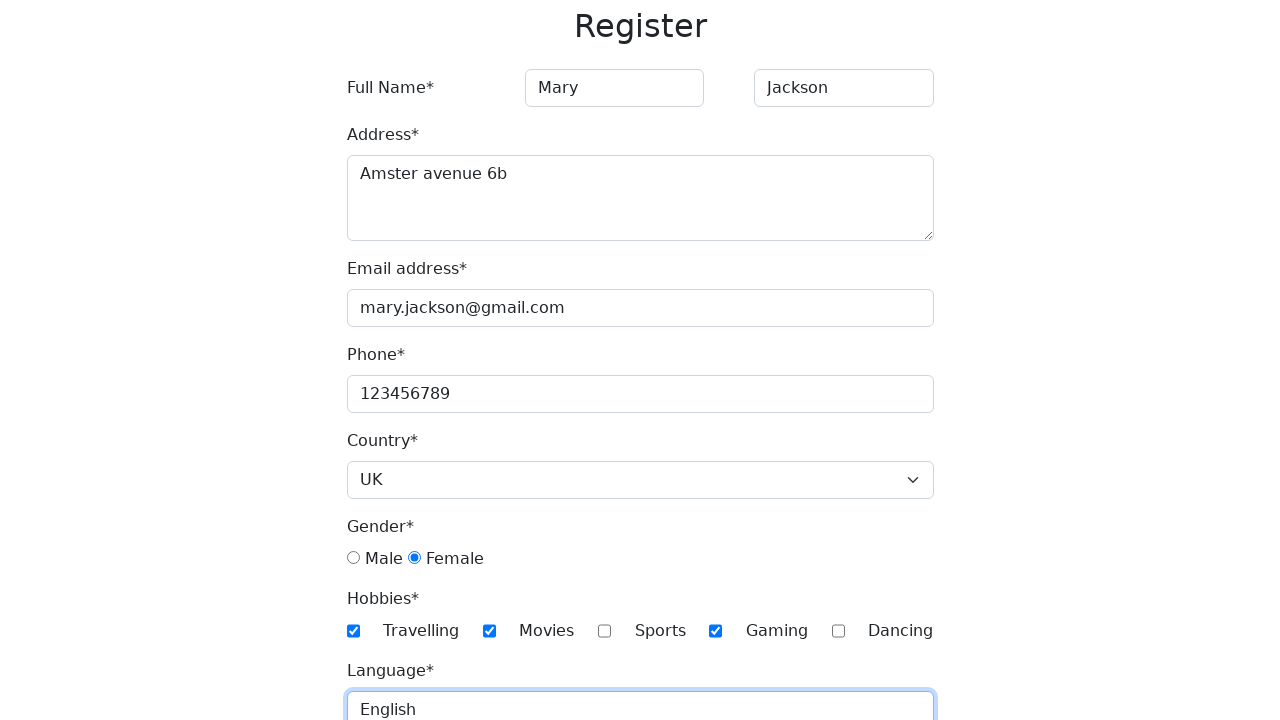

Selected month 'May' for date of birth on #month
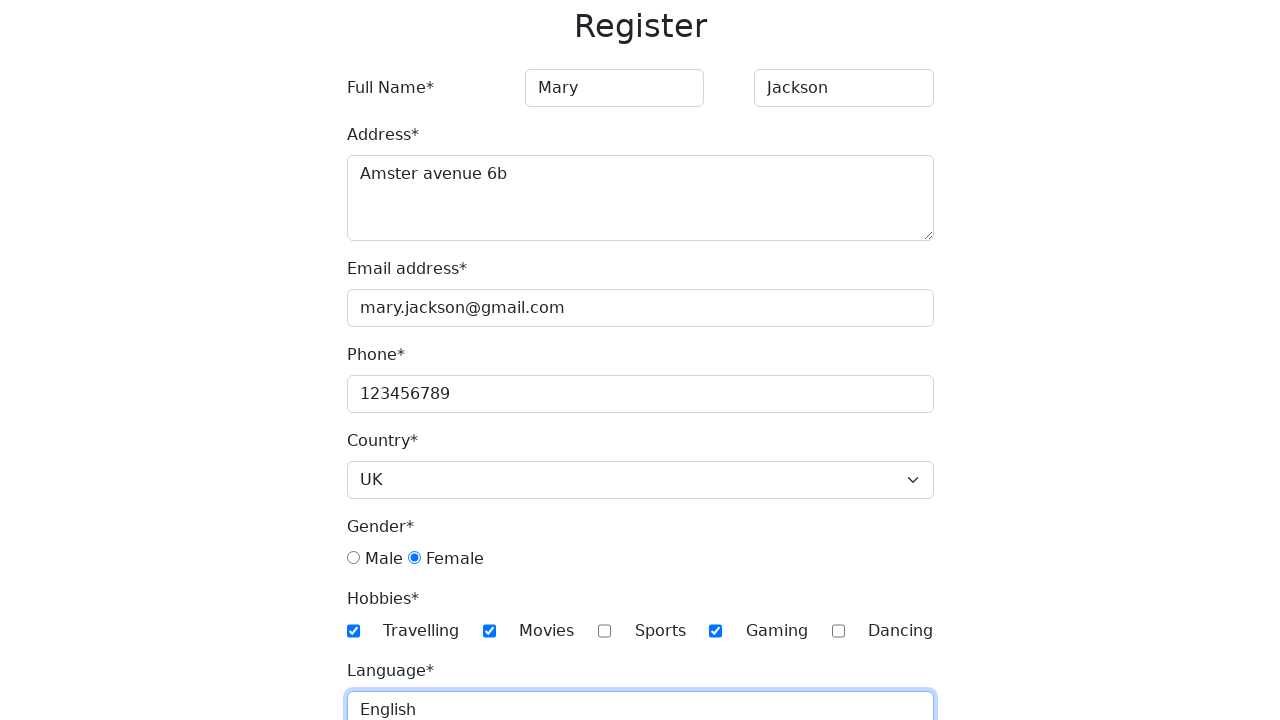

Selected day '31' for date of birth on #day
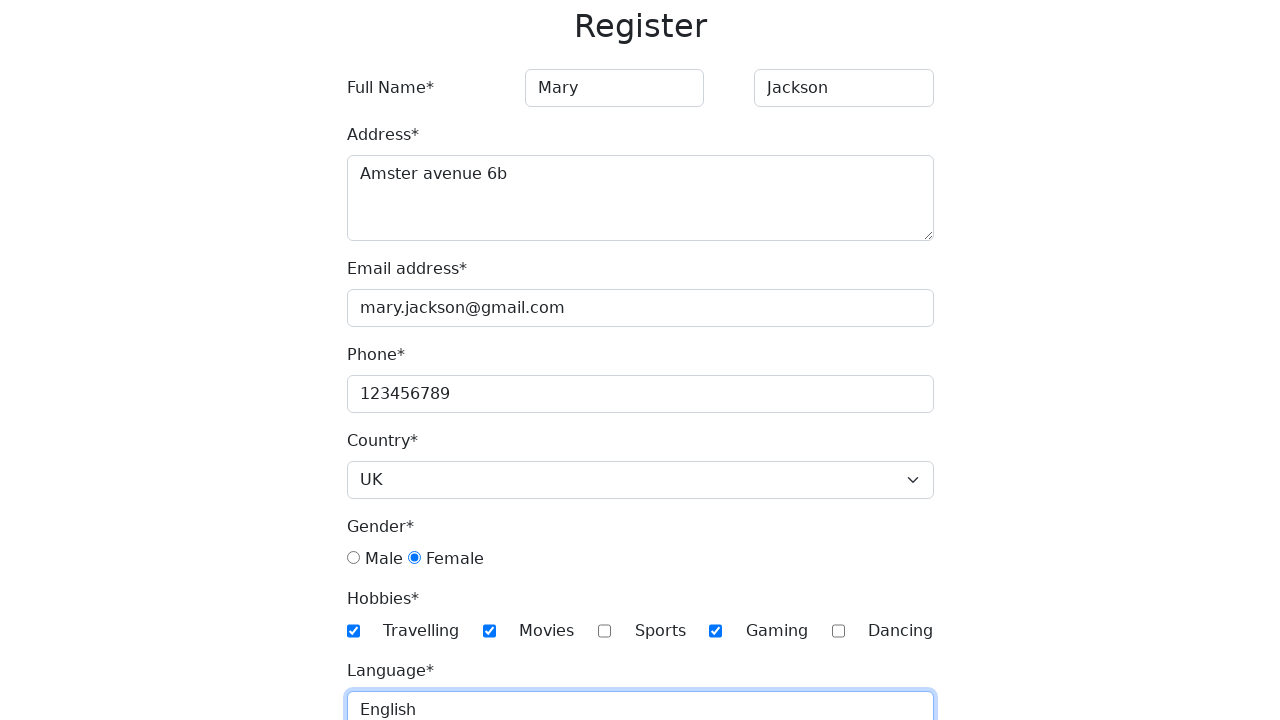

Filled password field with 'SuperSecret' on #password
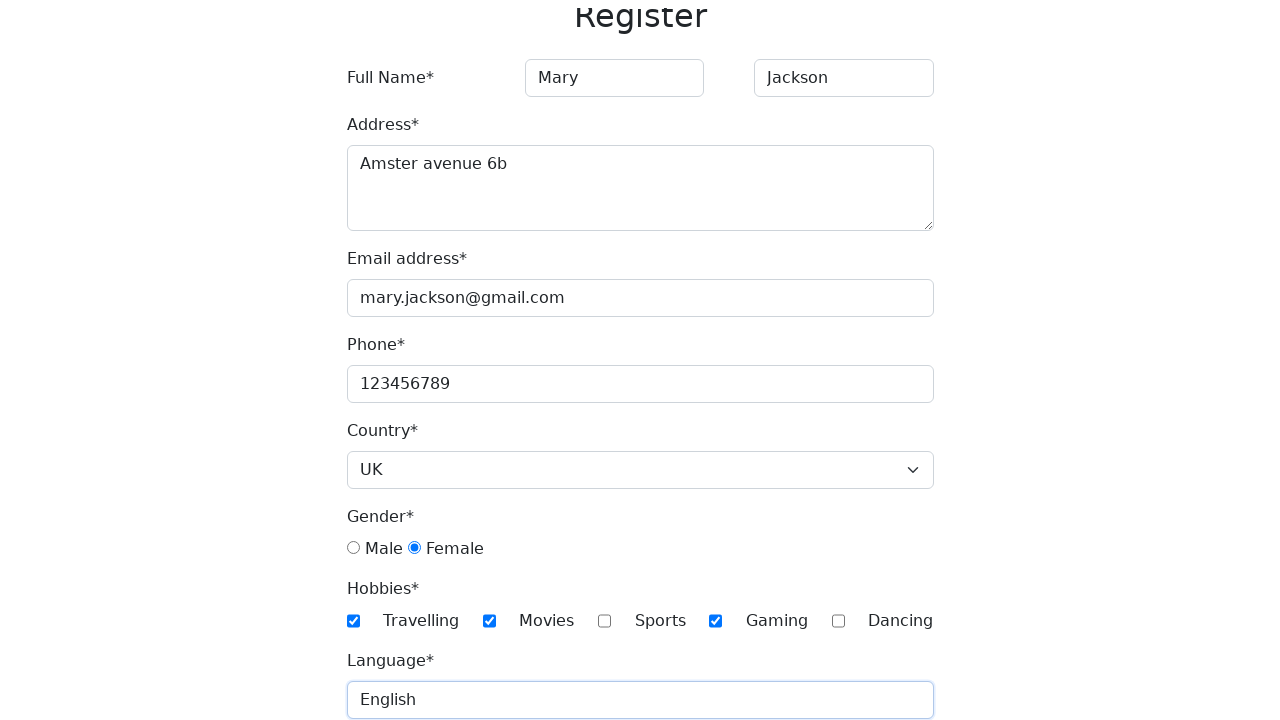

Filled password confirmation field with 'SuperSecret' on #password-confirm
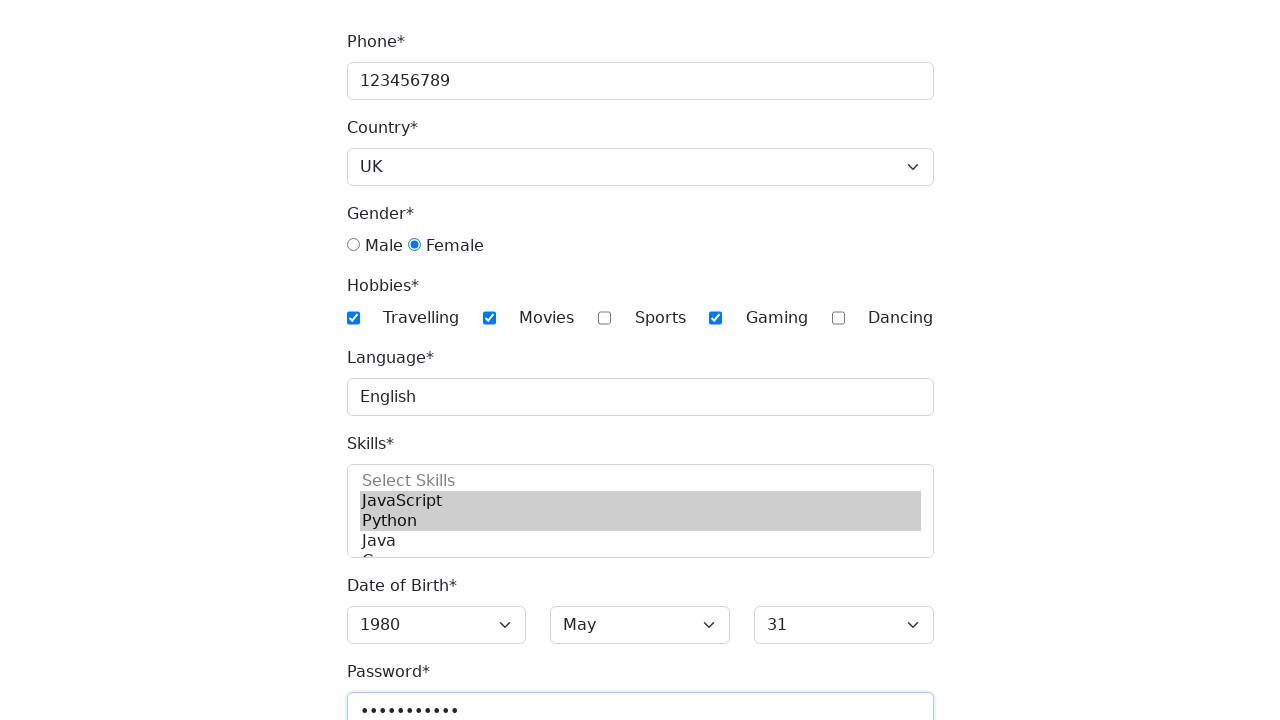

Clicked submit button to register at (388, 701) on button[type="submit"]
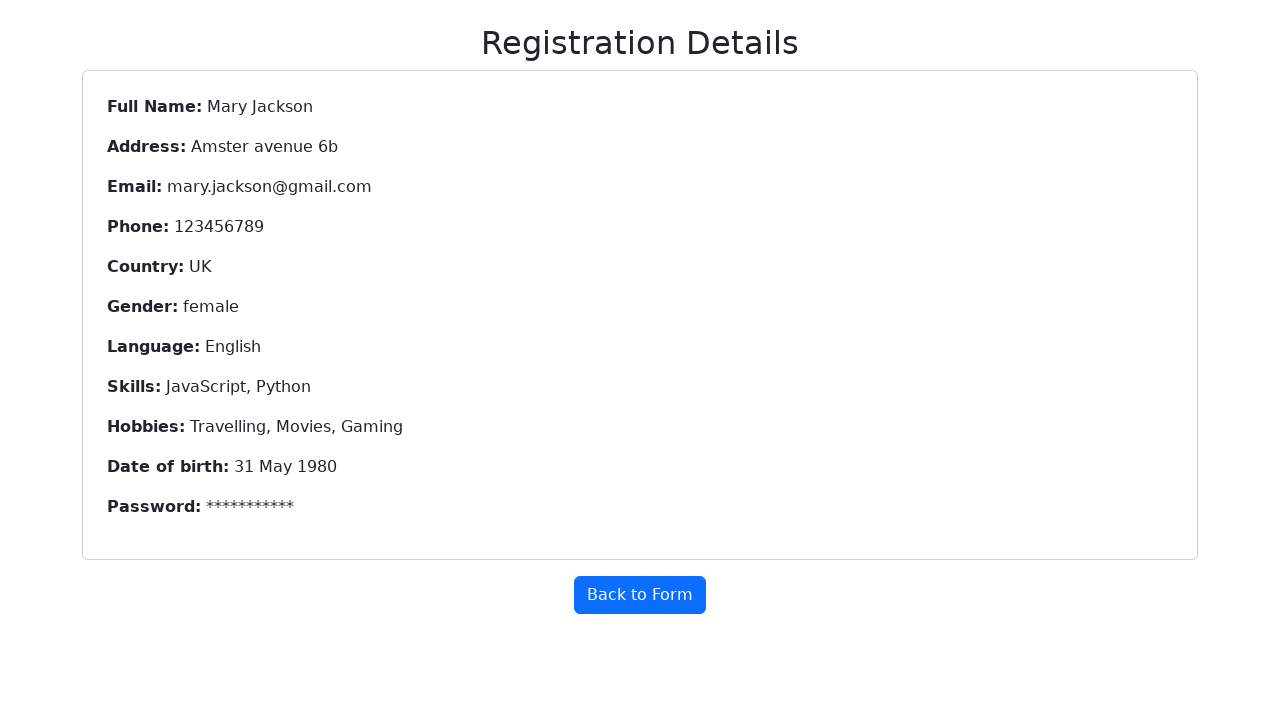

Confirmation page loaded with full name display
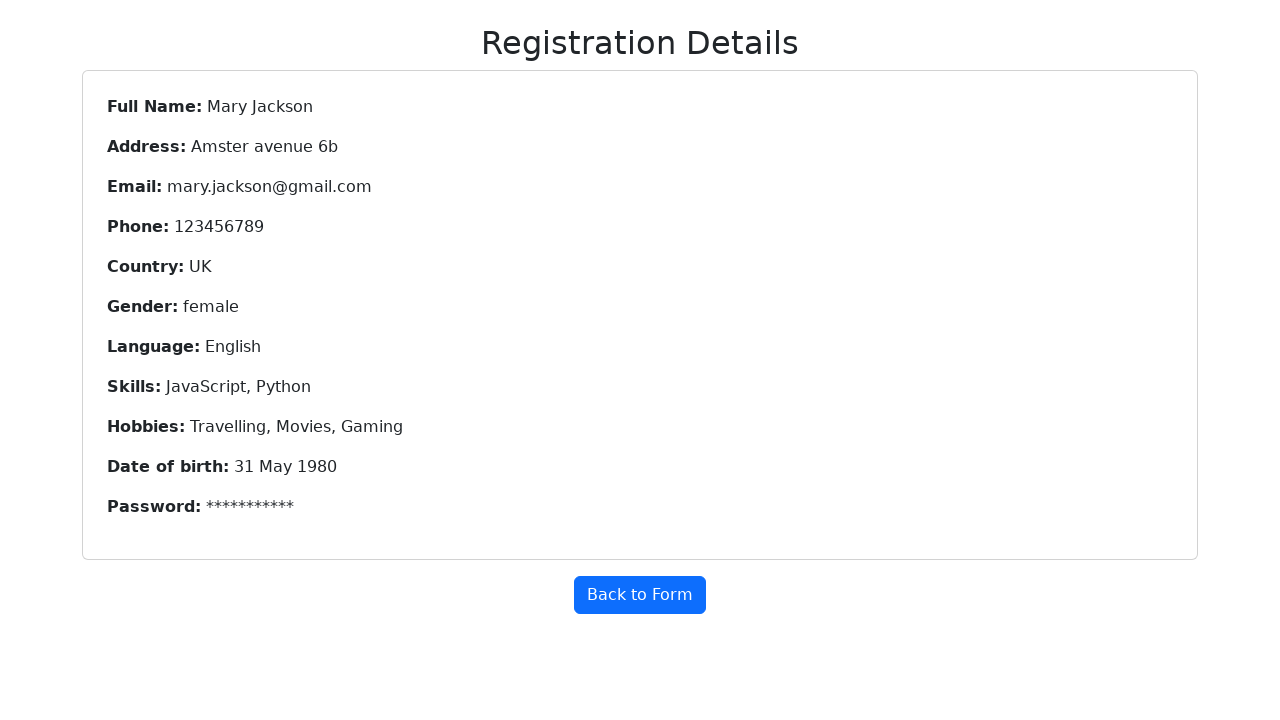

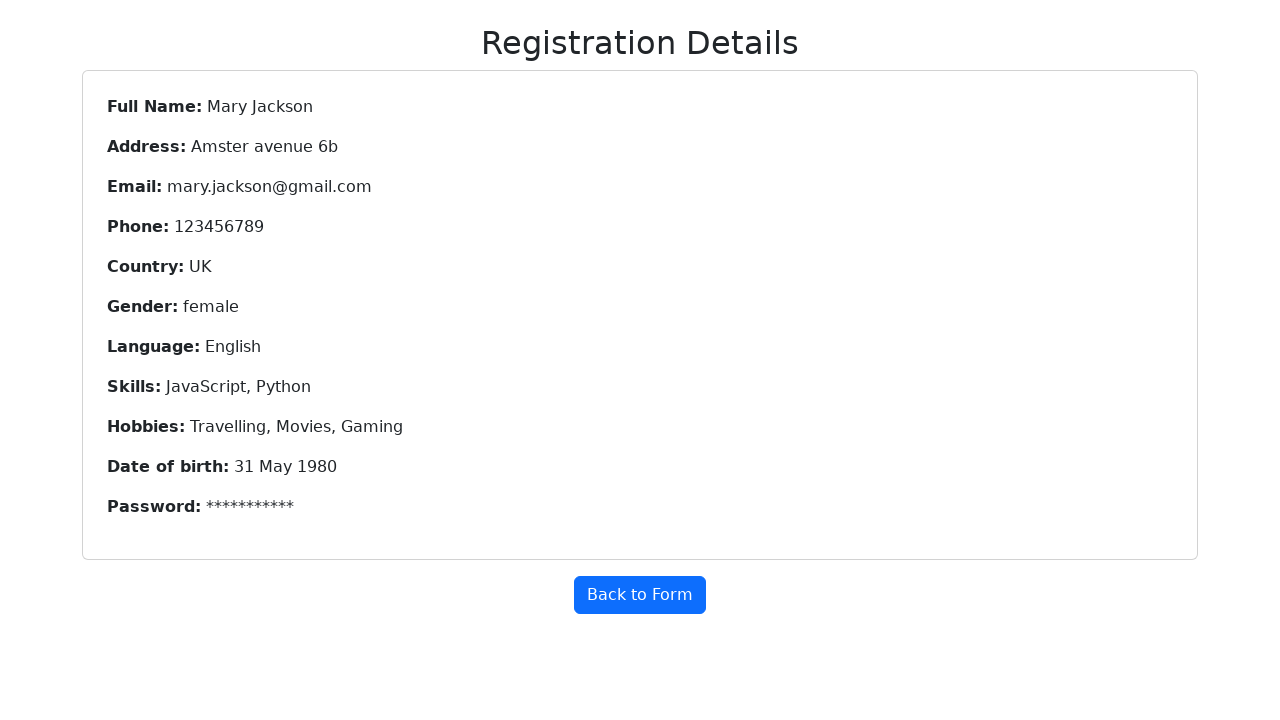